Tests browser confirm dialog by clicking a button that triggers a confirm box, dismissing/canceling it, and verifying the result shows "Cancel"

Starting URL: https://demoqa.com/alerts

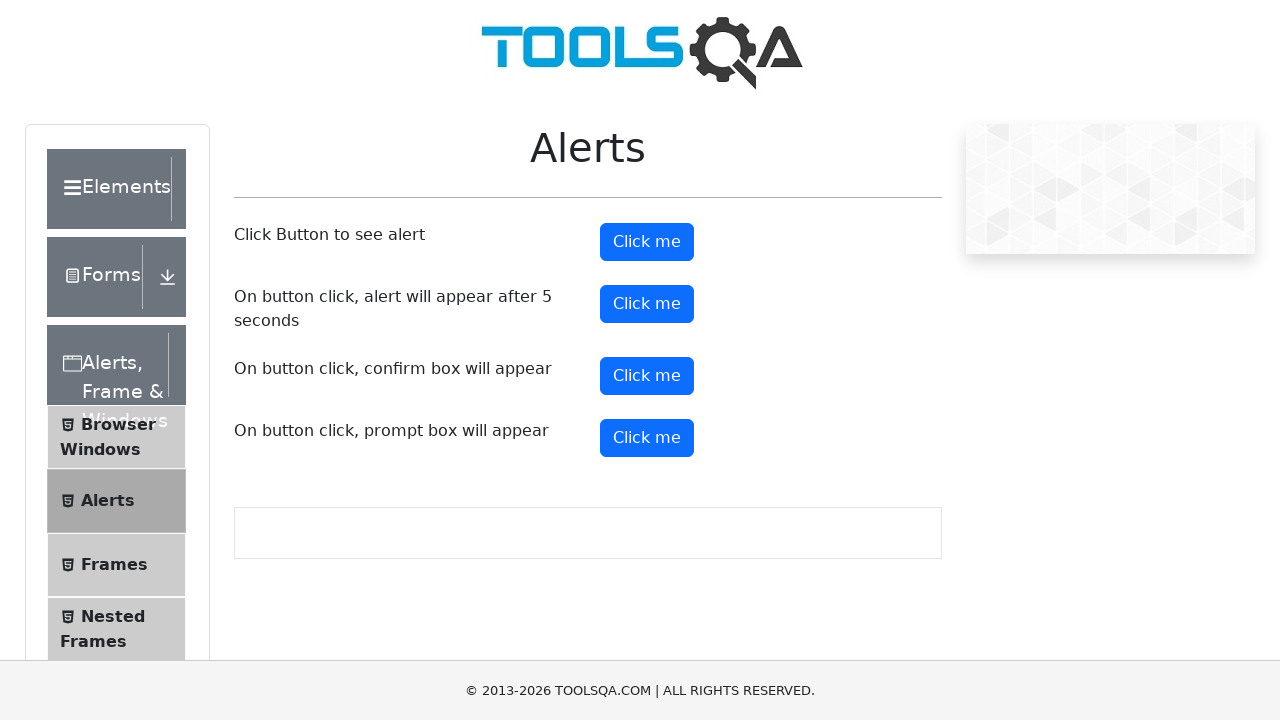

Set up dialog handler to dismiss confirm dialog
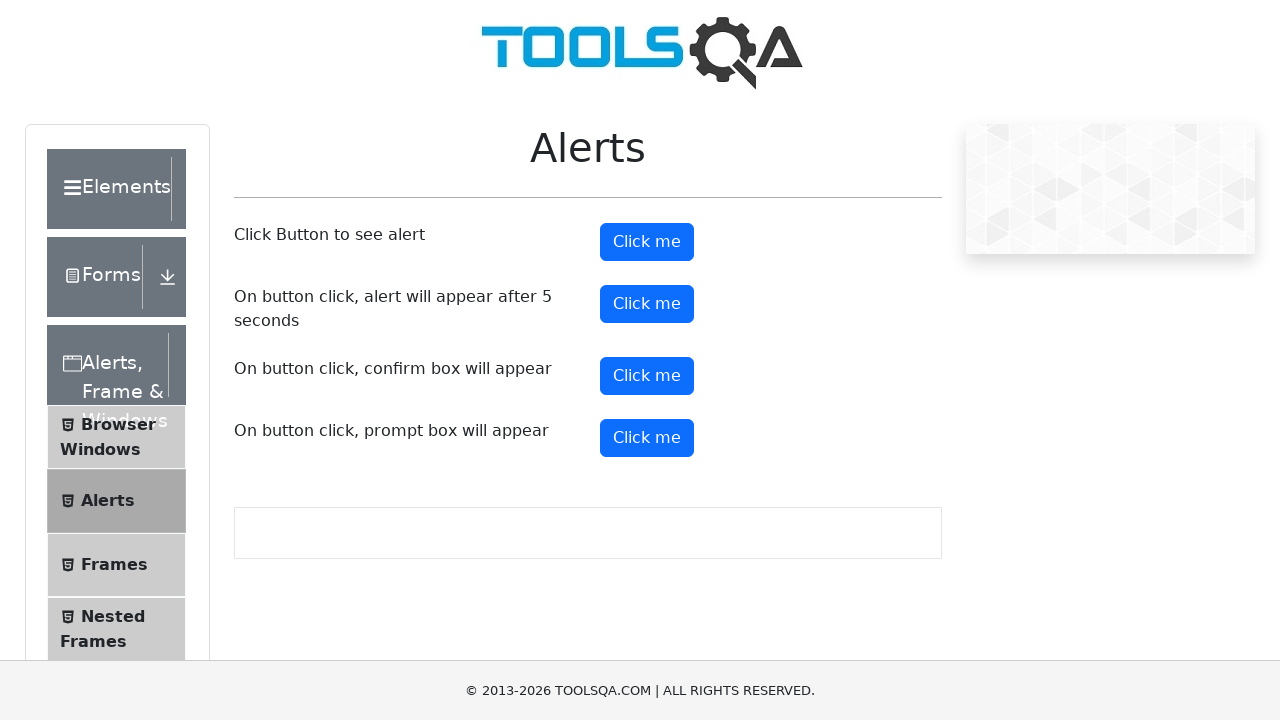

Clicked confirm button to trigger dialog at (647, 376) on #confirmButton
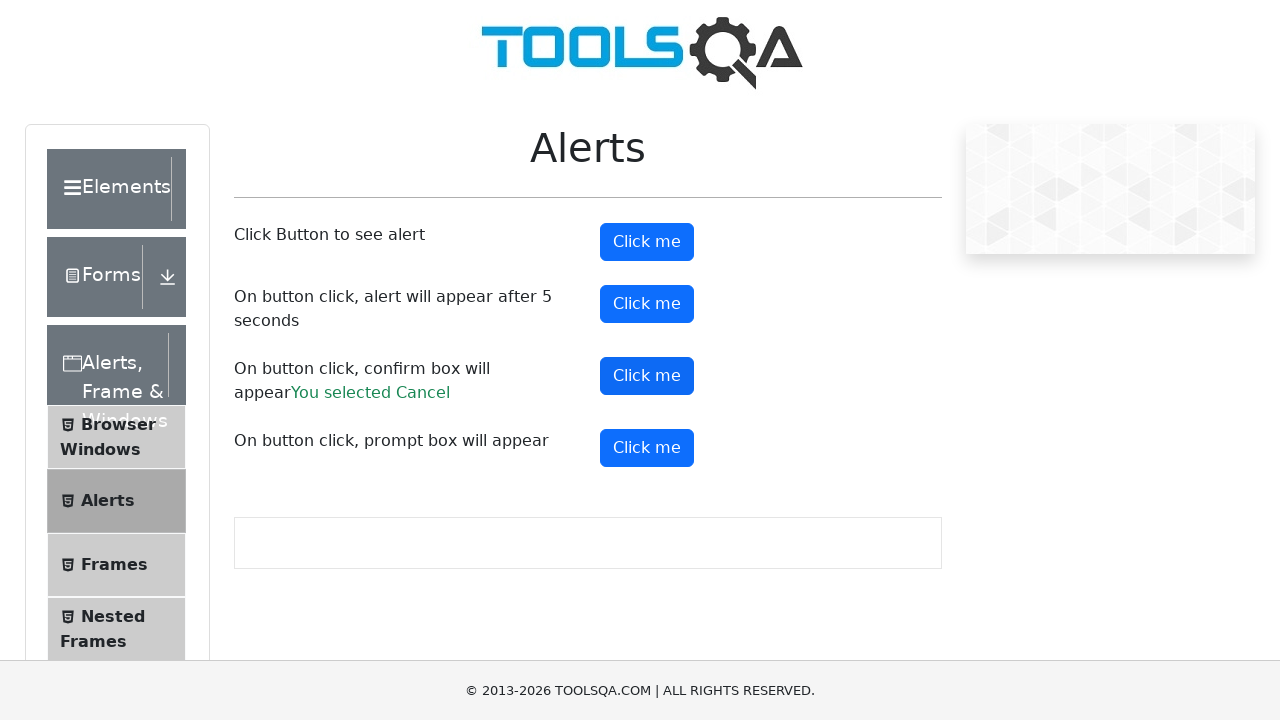

Confirm result element loaded after dismissing dialog
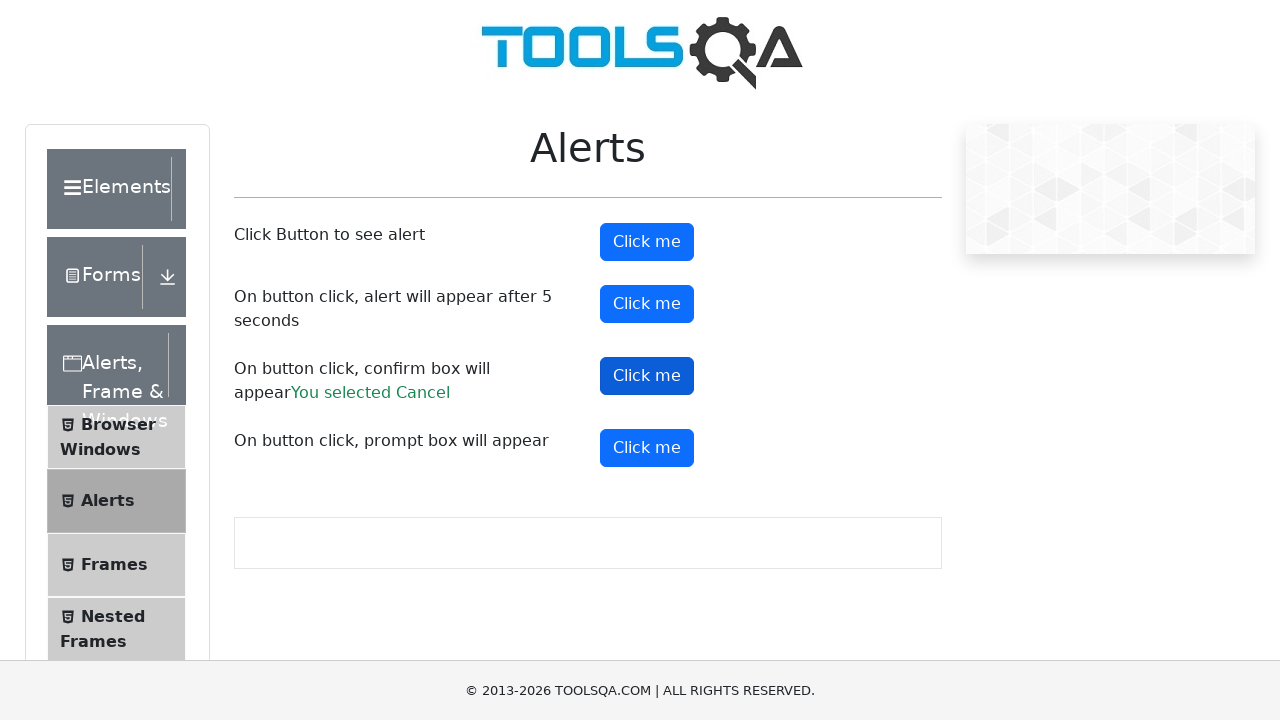

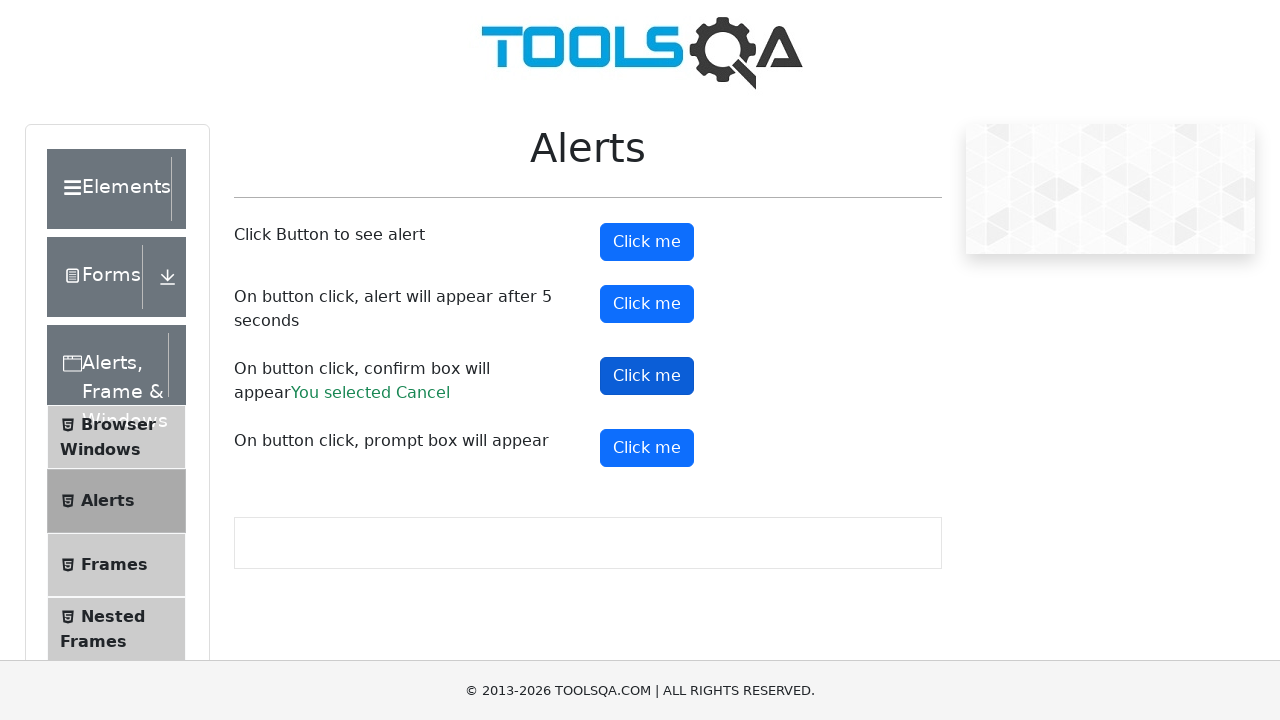